Tests simple alert functionality by triggering an alert popup and verifying the output message

Starting URL: https://www.hyrtutorials.com/p/alertsdemo.html

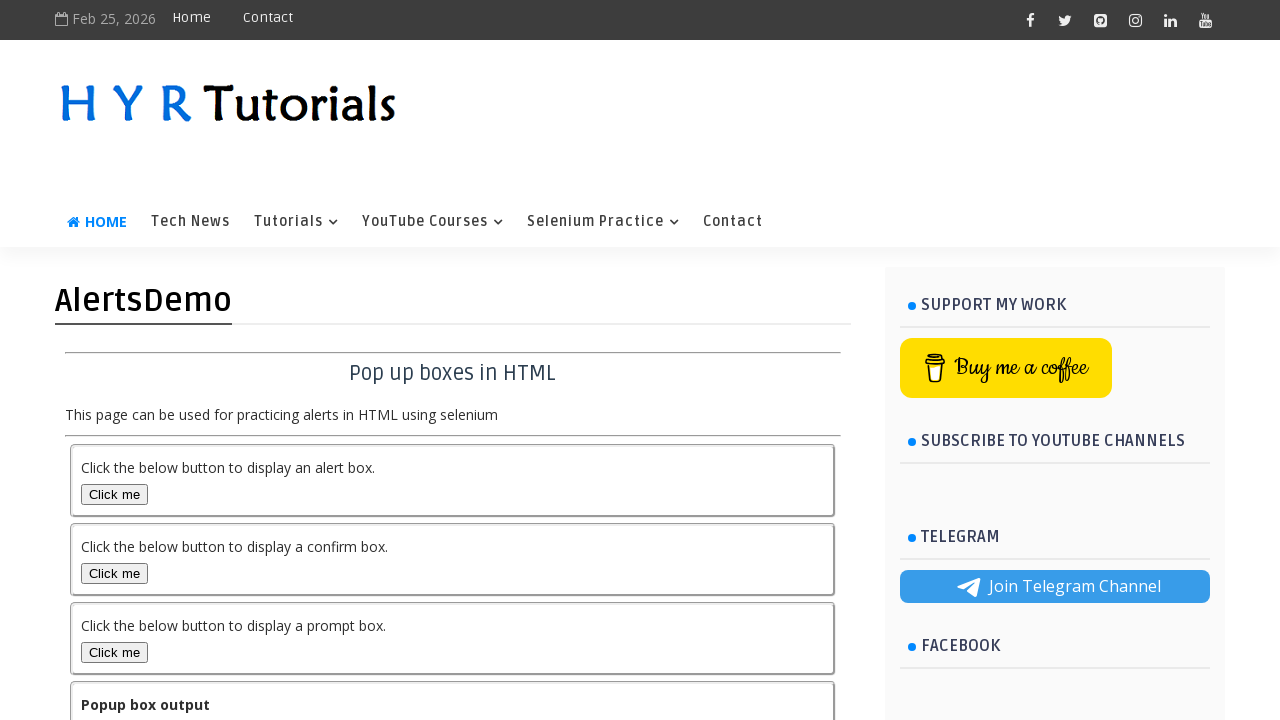

Clicked alert button to trigger simple alert popup at (114, 494) on #alertBox
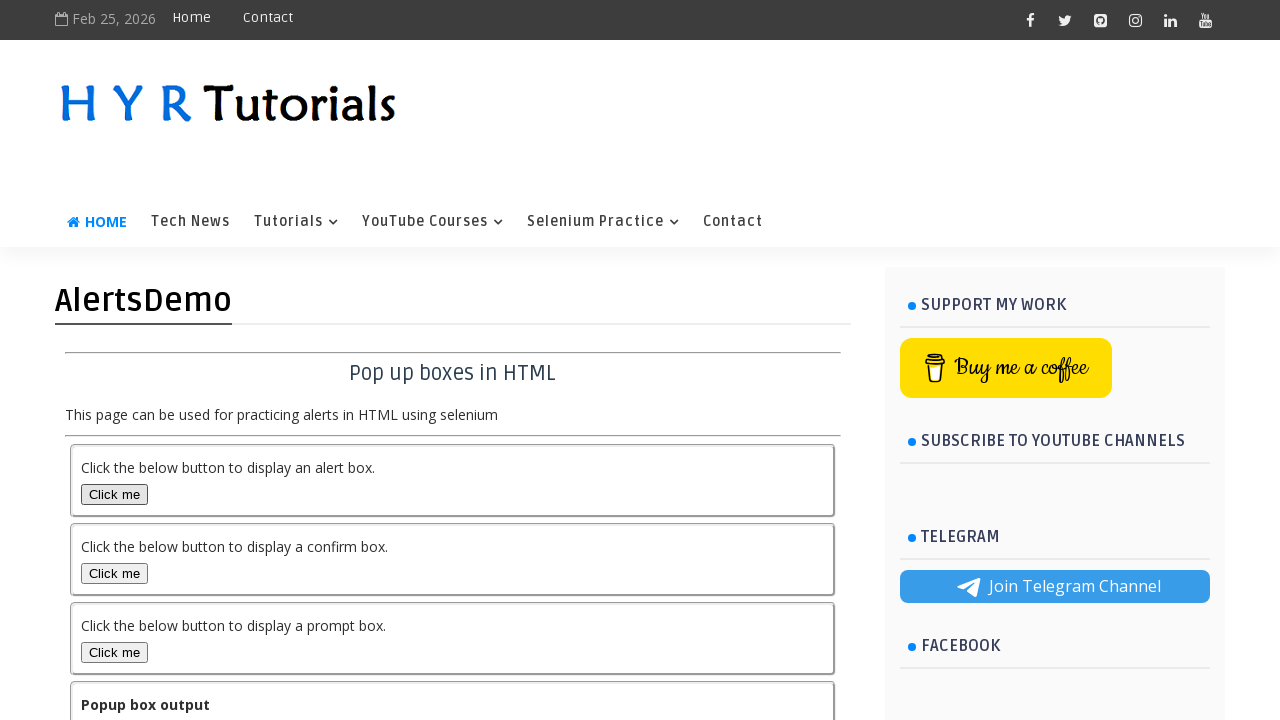

Set up dialog handler to accept alert popup
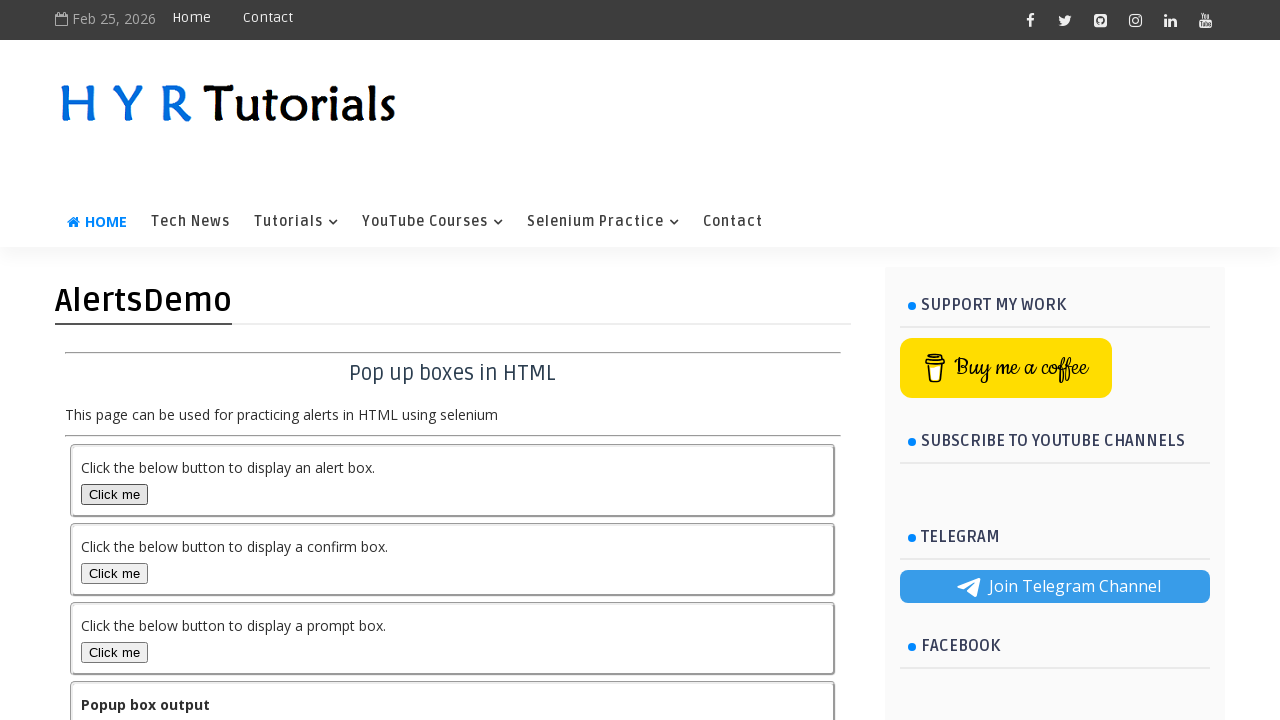

Verified output text 'You selected alert popup' appeared after accepting alert
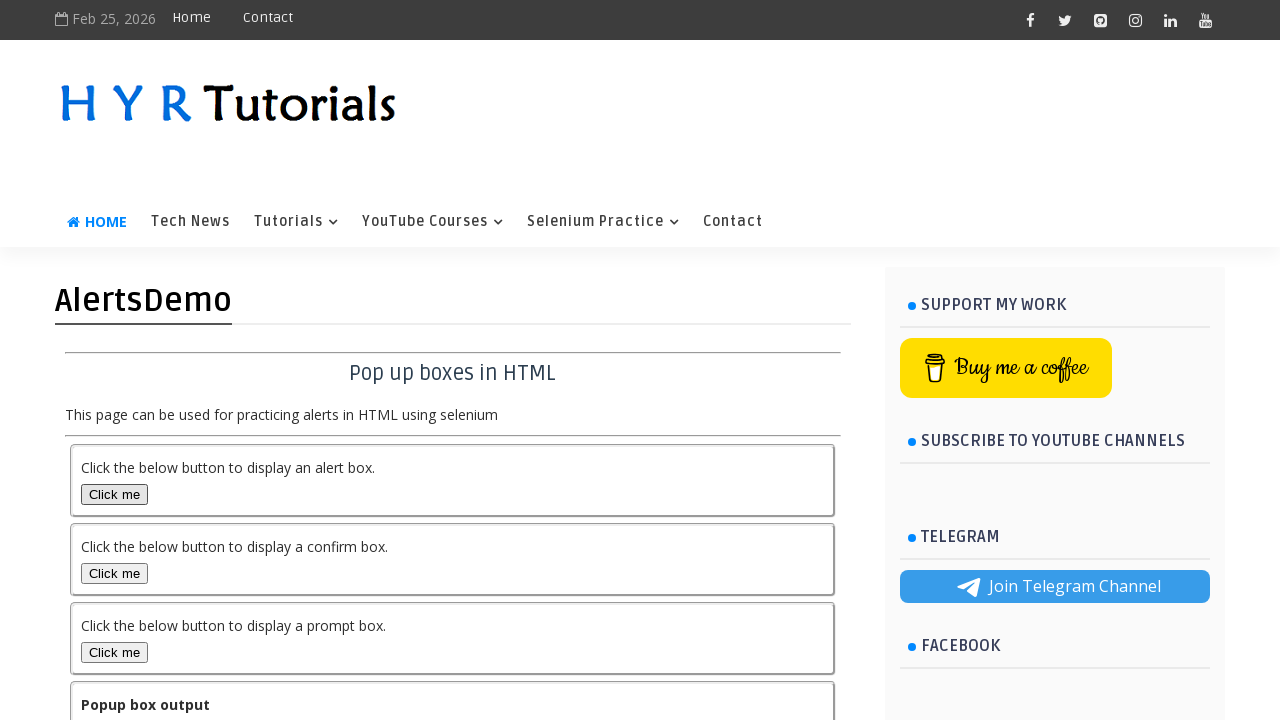

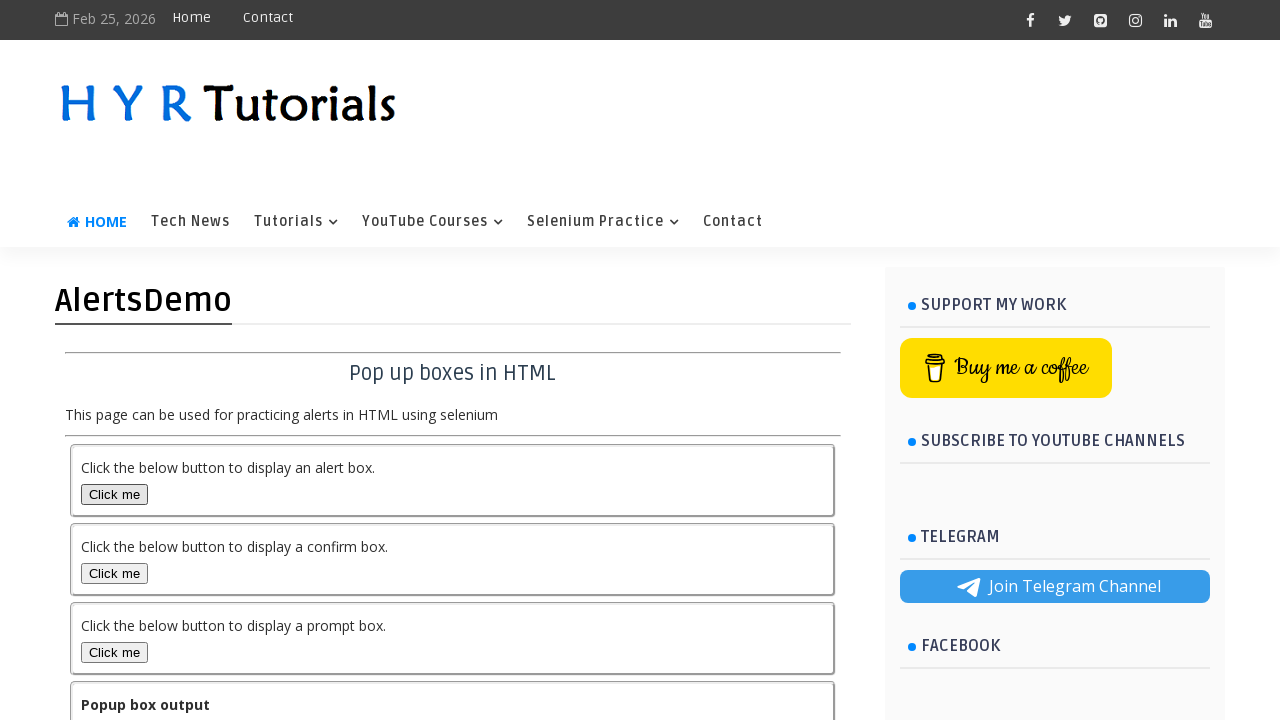